Navigates to Swarthmore College course catalog, clicks on a department link, and expands multiple course listings to view their details.

Starting URL: https://catalog.swarthmore.edu/content.php?catoid=7&navoid=194

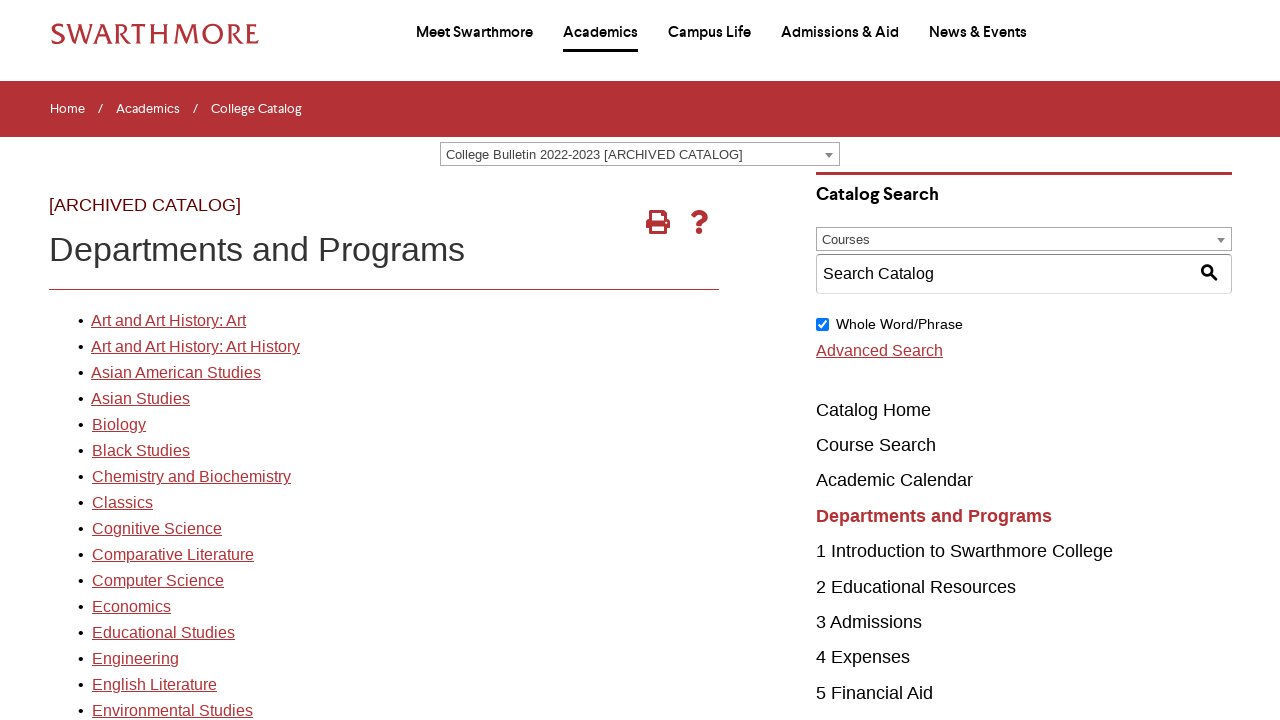

Waited for gateway page to load
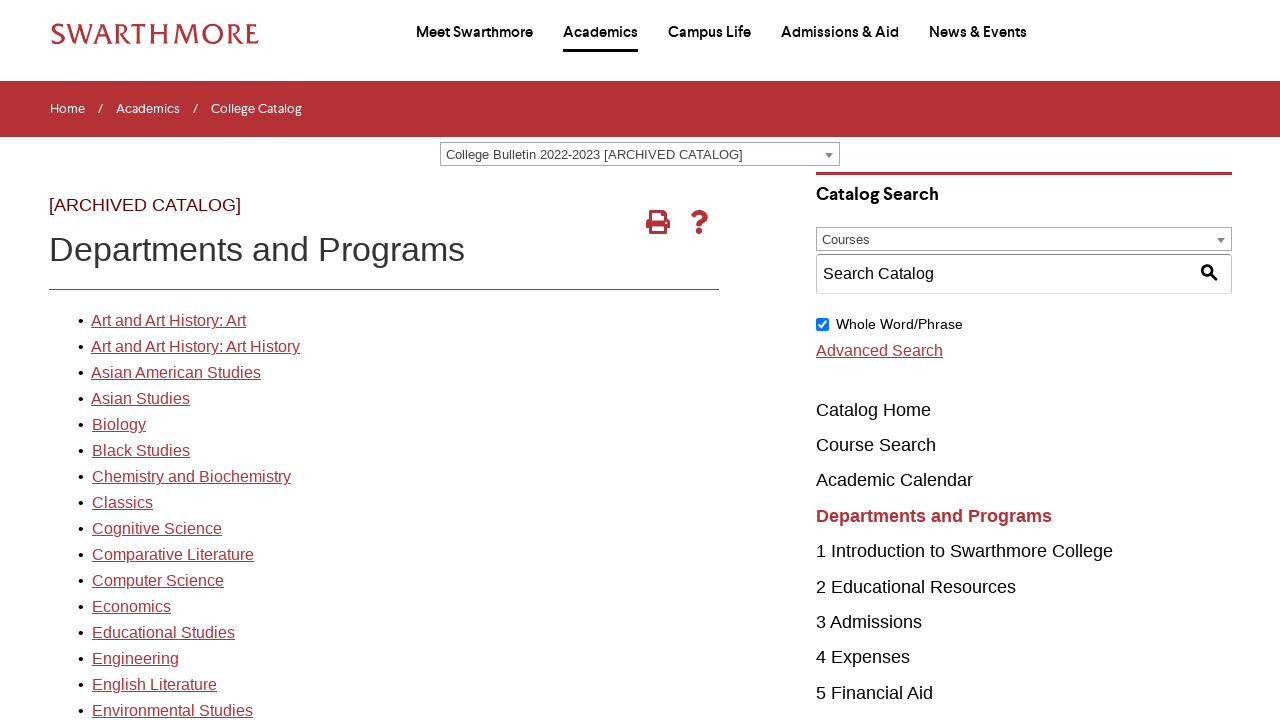

Clicked on first department link at (168, 321) on xpath=//*[@id='gateway-page']/body/table/tbody/tr[3]/td[1]/table/tbody/tr[2]/td[
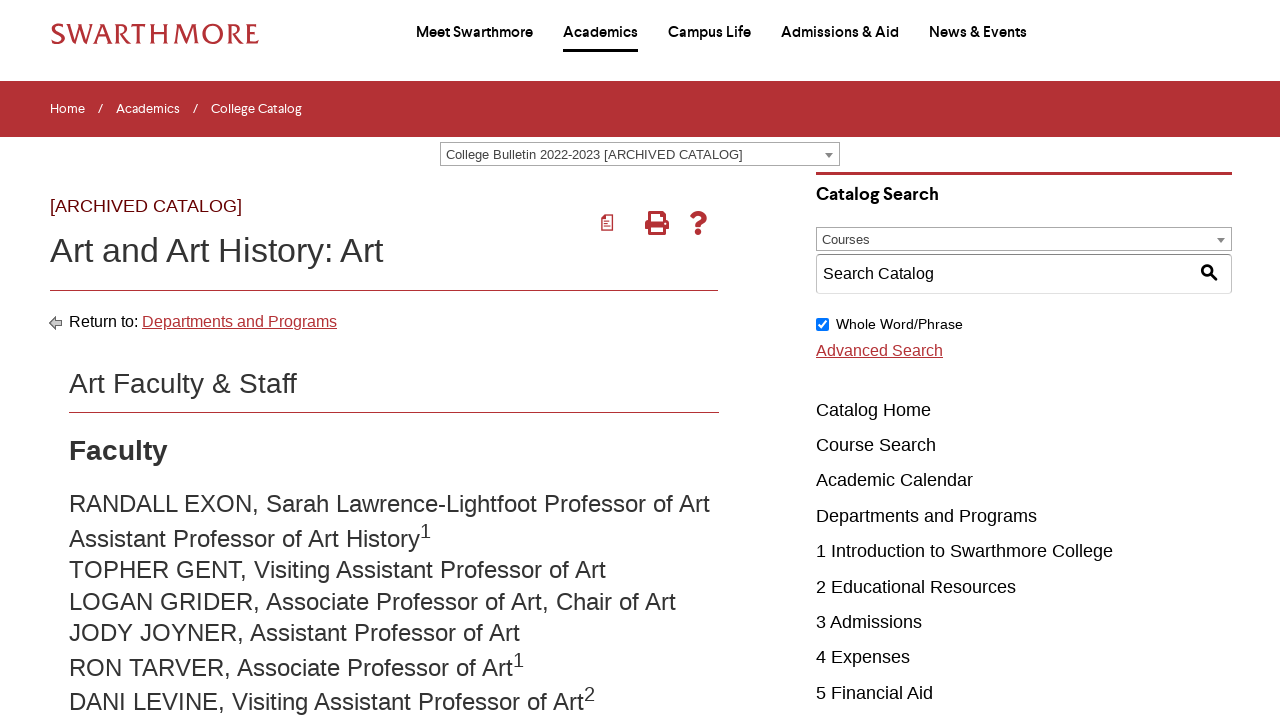

Department page loaded and network idle
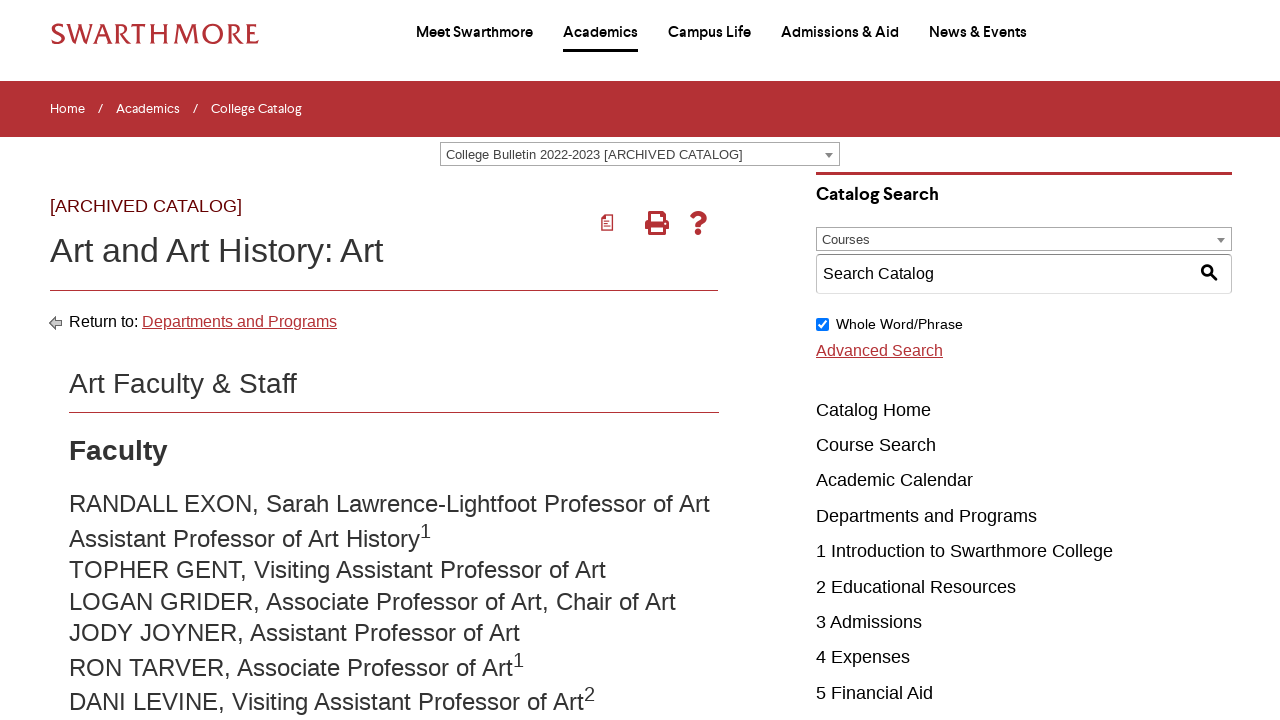

Clicked on course listing 1 to expand details at (282, 361) on xpath=//*[@id='gateway-page']//table//div//ul/li[1]/span/a
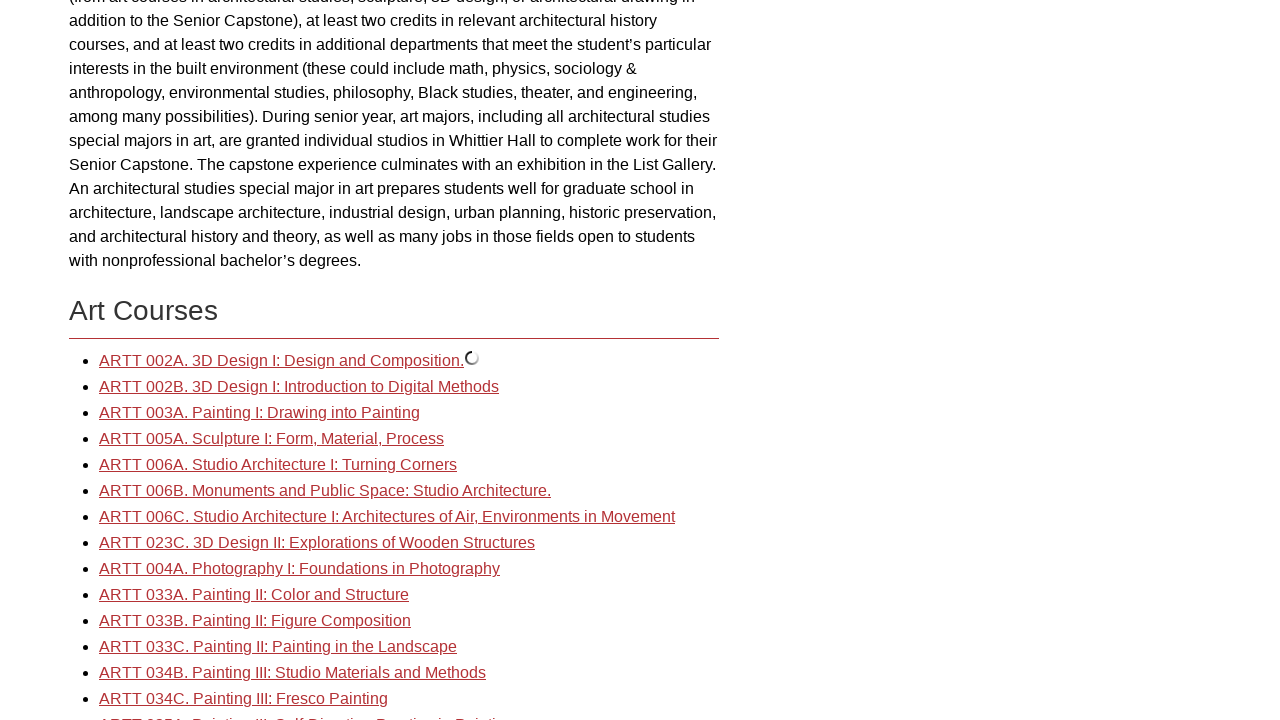

Course listing 1 not found or failed to expand, continuing
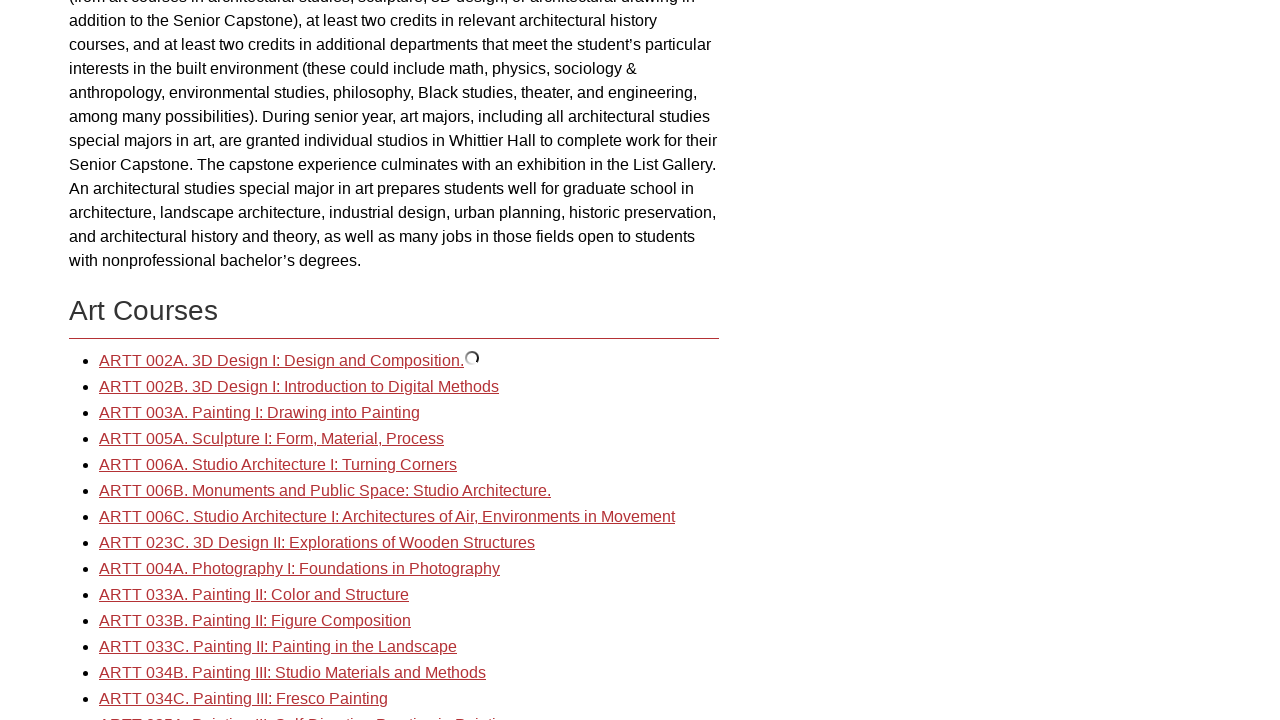

Clicked on course listing 2 to expand details at (299, 387) on xpath=//*[@id='gateway-page']//table//div//ul/li[2]/span/a
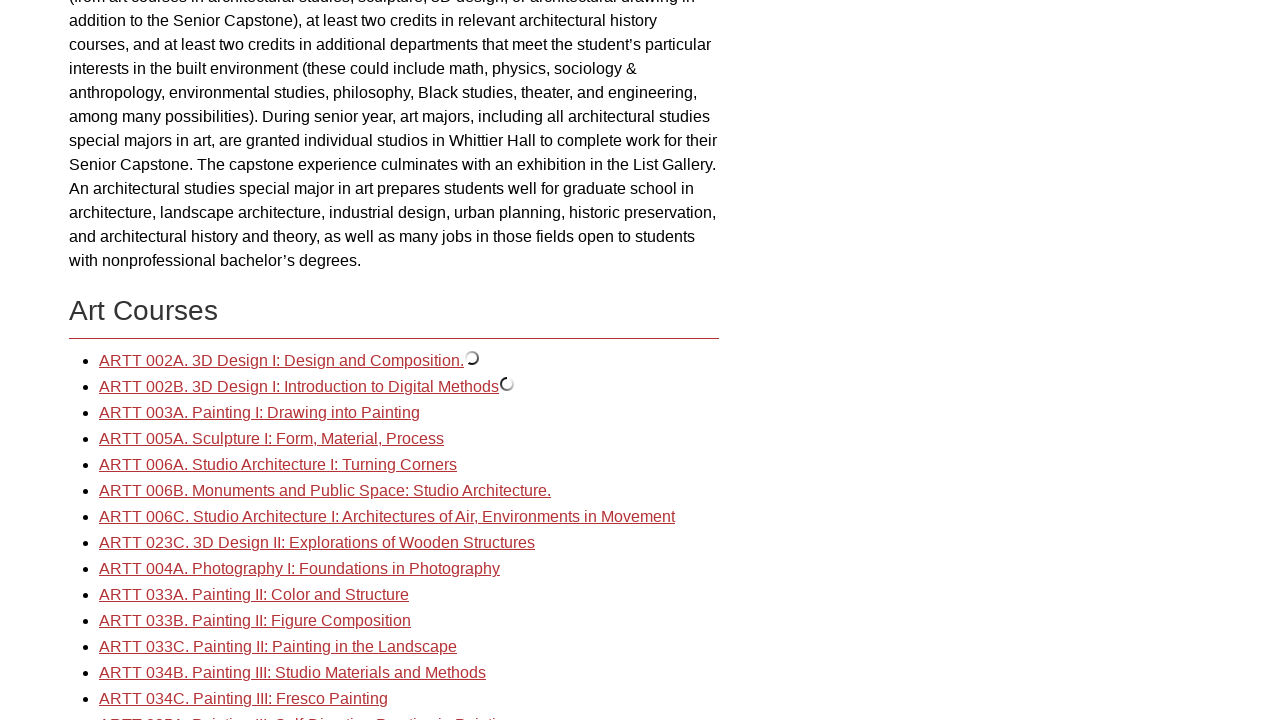

Course listing 2 not found or failed to expand, continuing
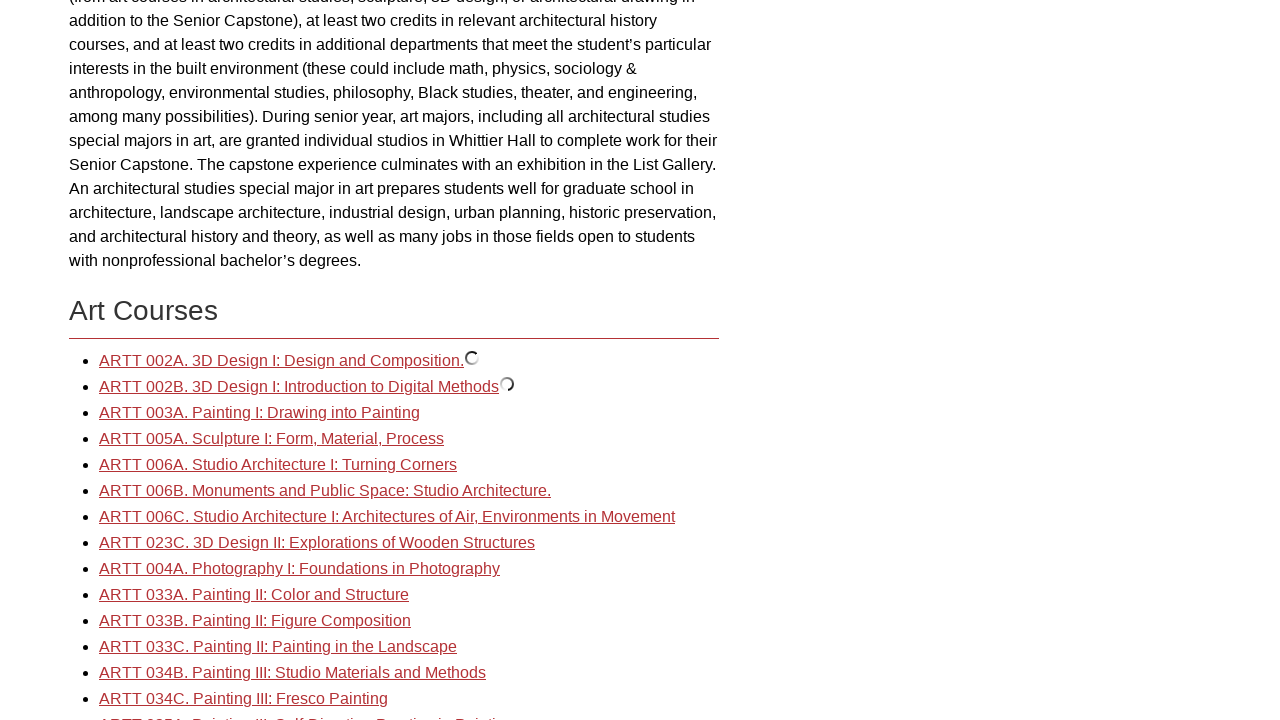

Clicked on course listing 3 to expand details at (260, 413) on xpath=//*[@id='gateway-page']//table//div//ul/li[3]/span/a
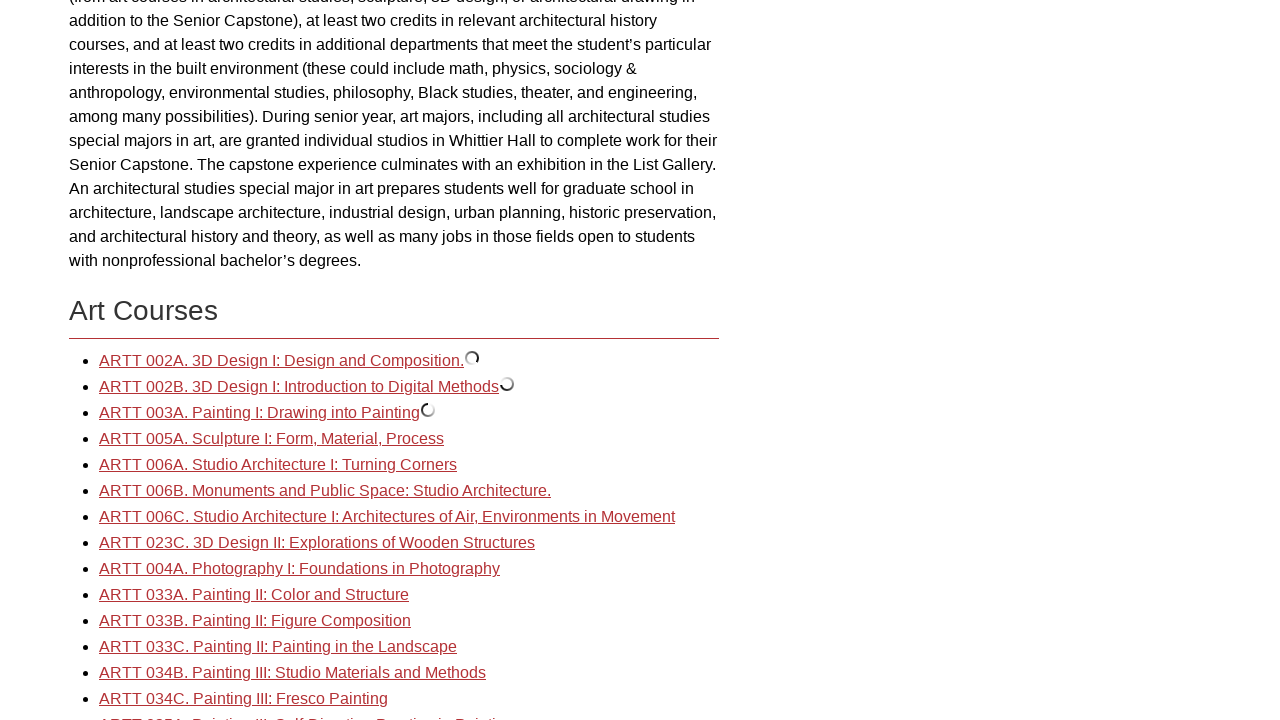

Course listing 3 not found or failed to expand, continuing
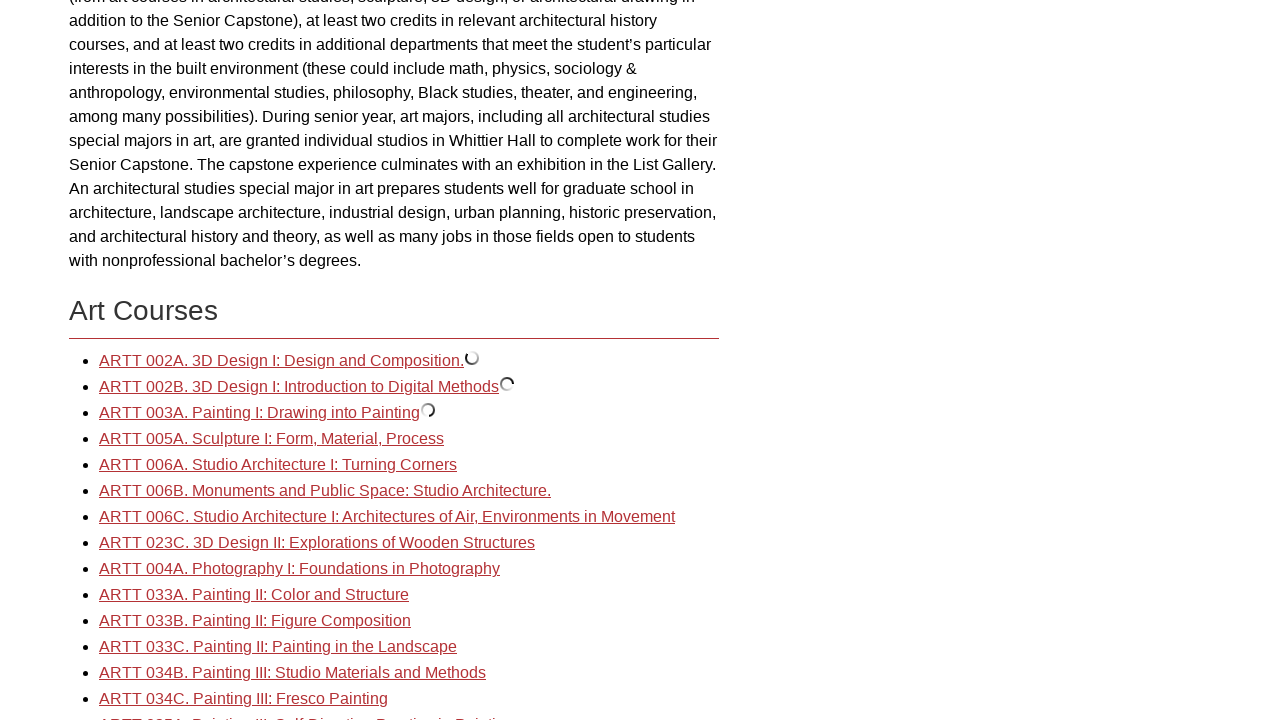

Clicked on course listing 4 to expand details at (272, 439) on xpath=//*[@id='gateway-page']//table//div//ul/li[4]/span/a
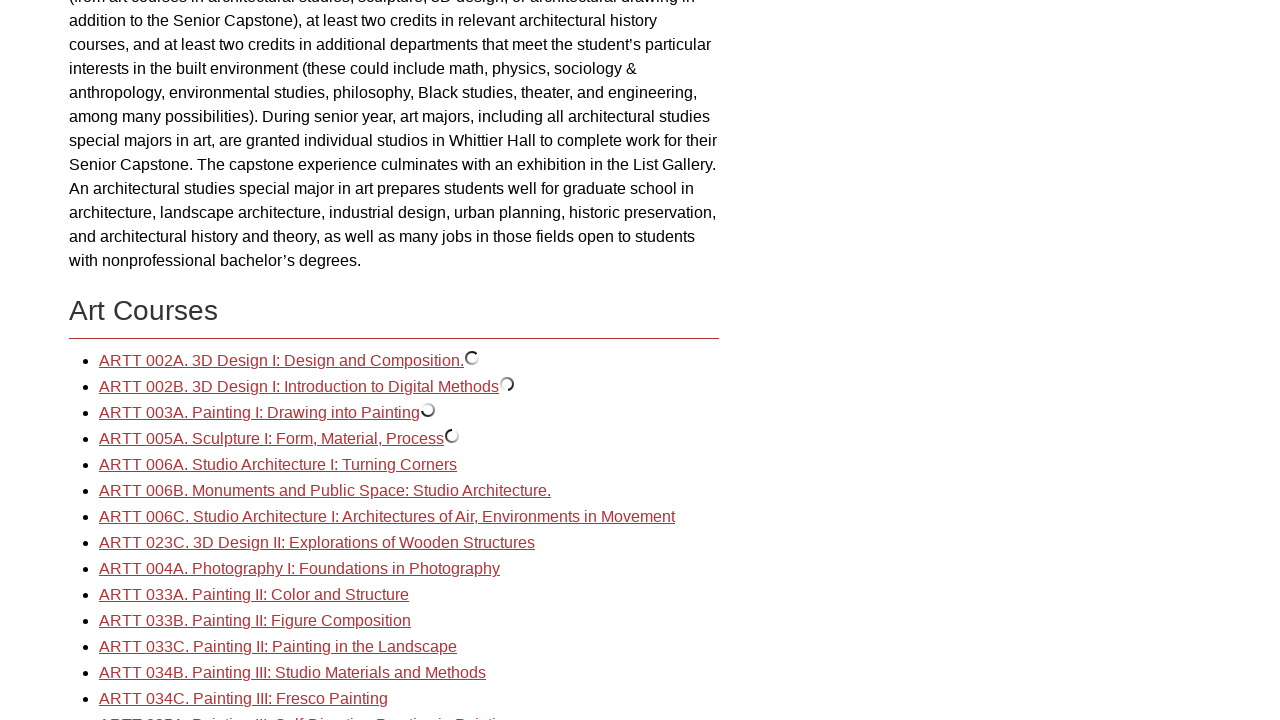

Course listing 4 not found or failed to expand, continuing
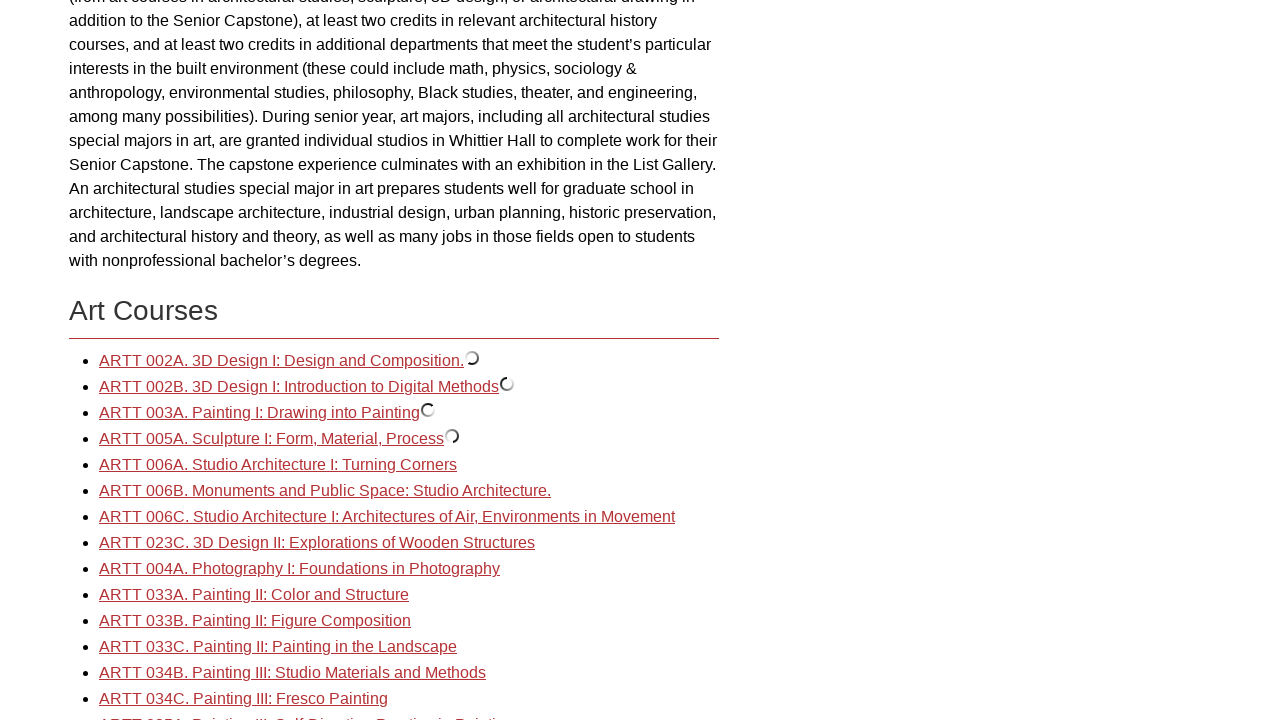

Clicked on course listing 5 to expand details at (278, 465) on xpath=//*[@id='gateway-page']//table//div//ul/li[5]/span/a
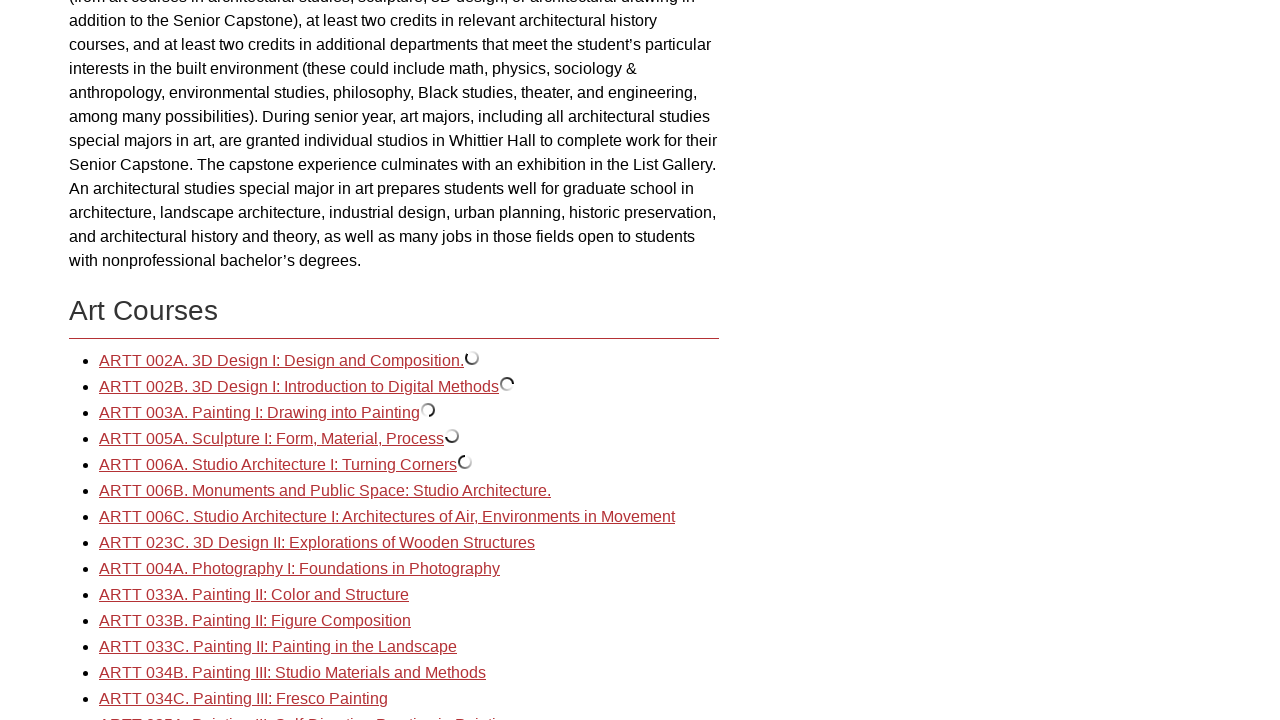

Course listing 5 not found or failed to expand, continuing
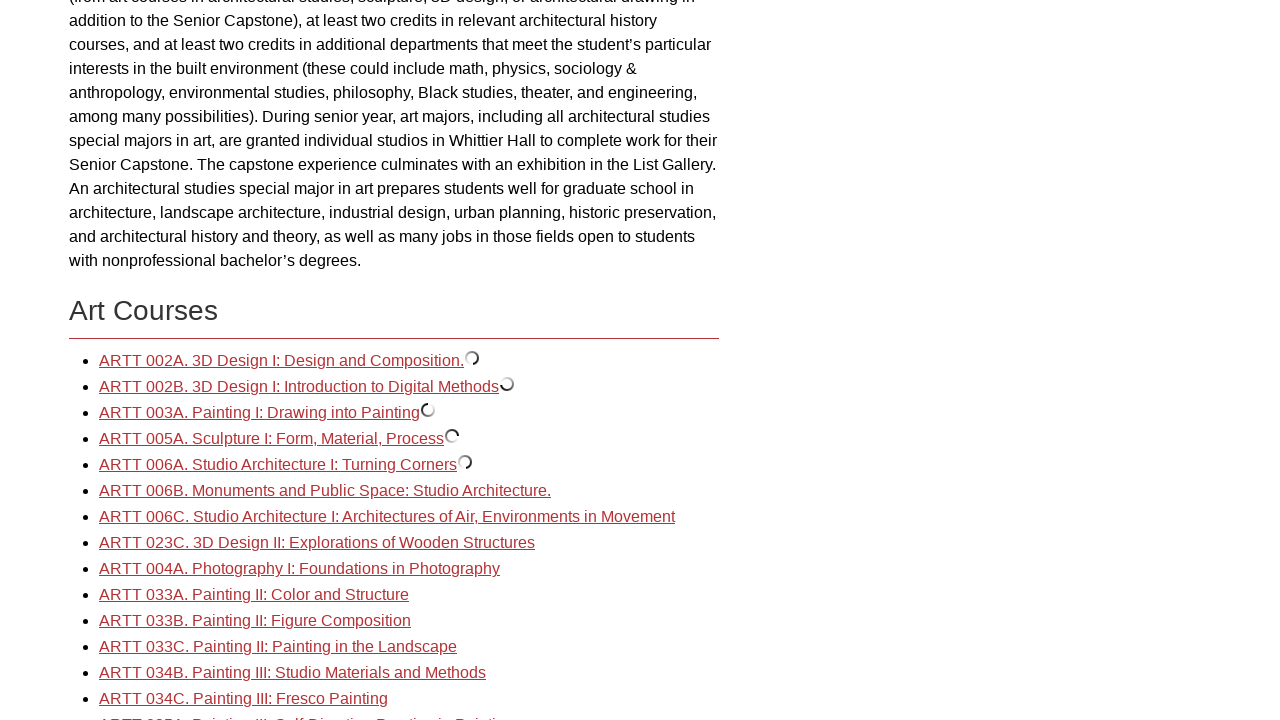

Clicked on course listing 6 to expand details at (325, 491) on xpath=//*[@id='gateway-page']//table//div//ul/li[6]/span/a
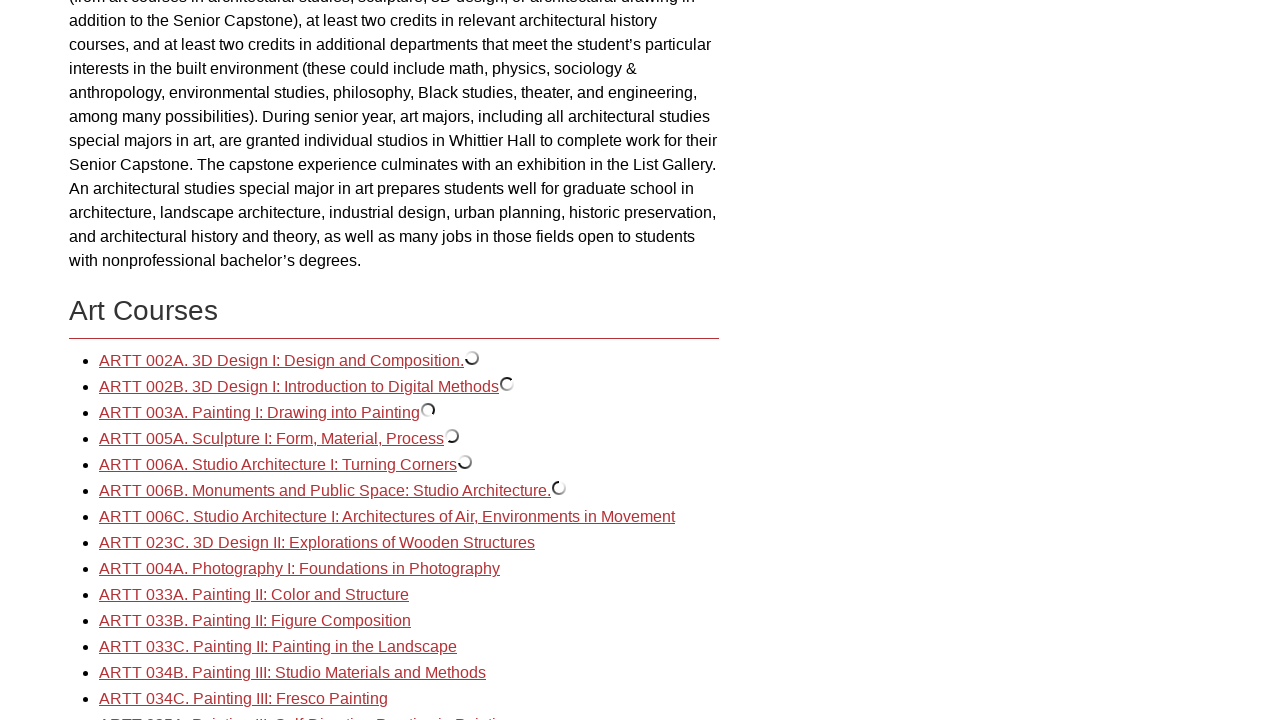

Course listing 6 not found or failed to expand, continuing
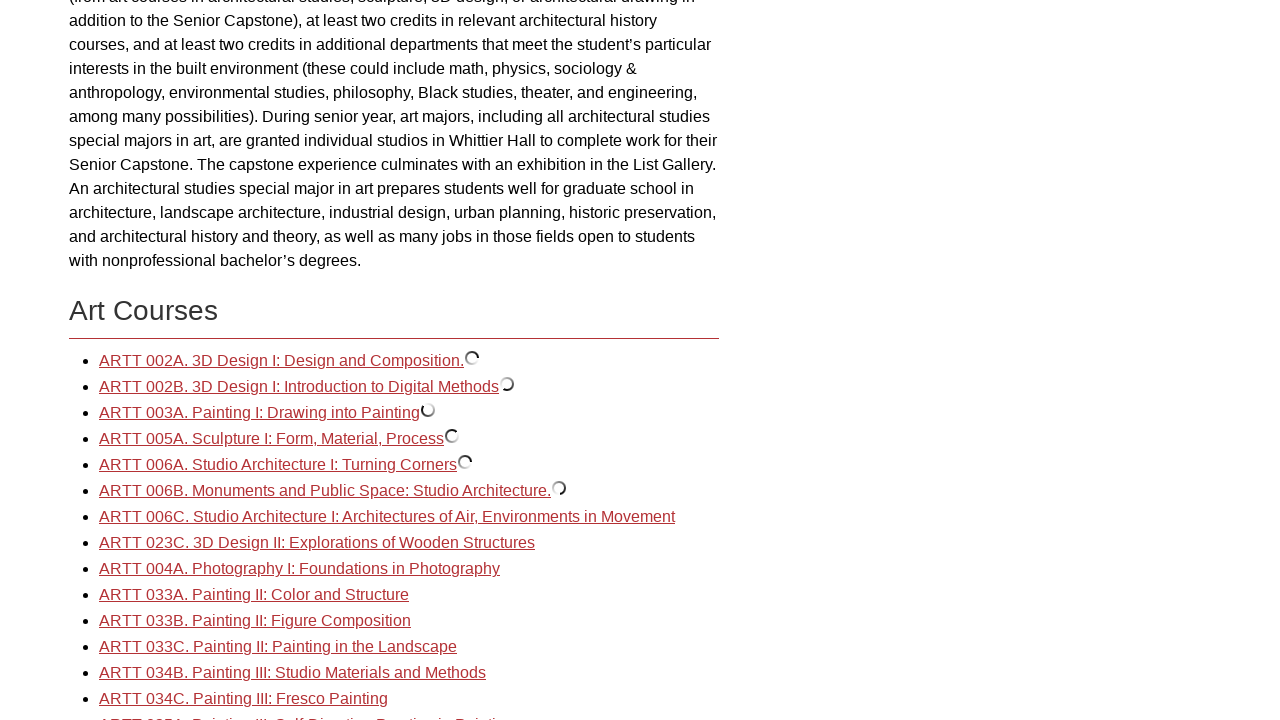

Clicked on course listing 7 to expand details at (387, 517) on xpath=//*[@id='gateway-page']//table//div//ul/li[7]/span/a
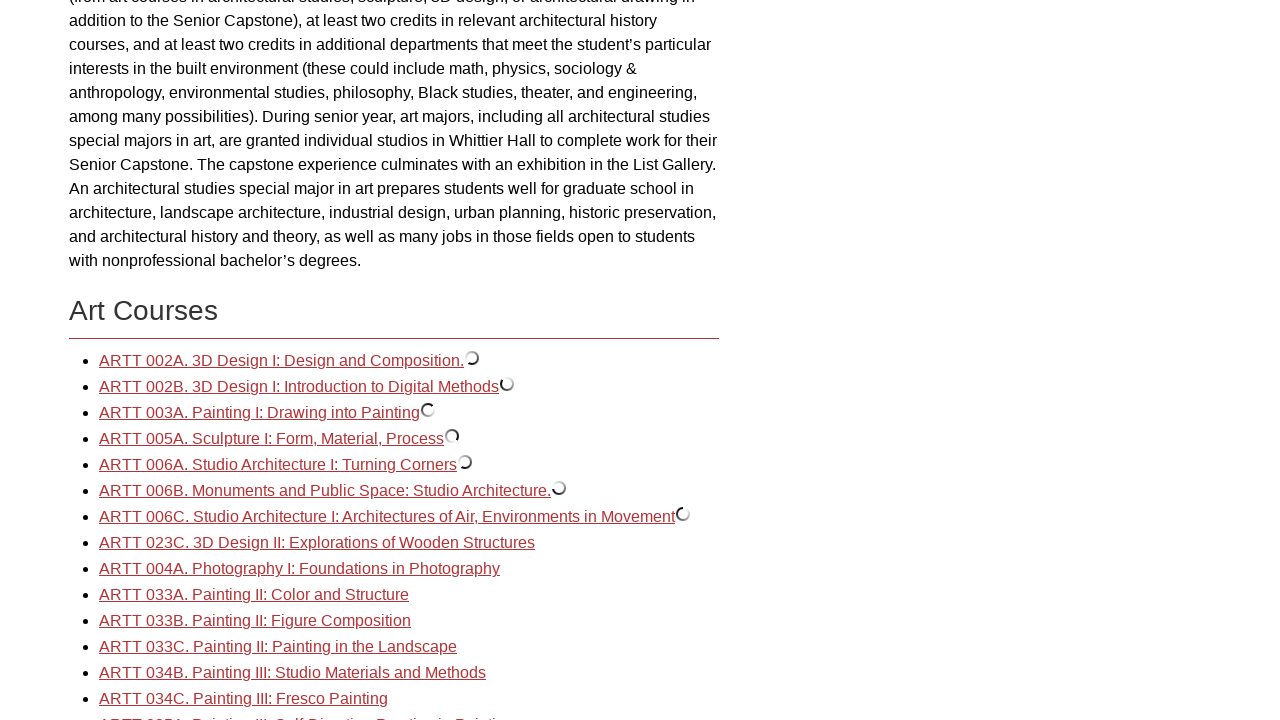

Course listing 7 not found or failed to expand, continuing
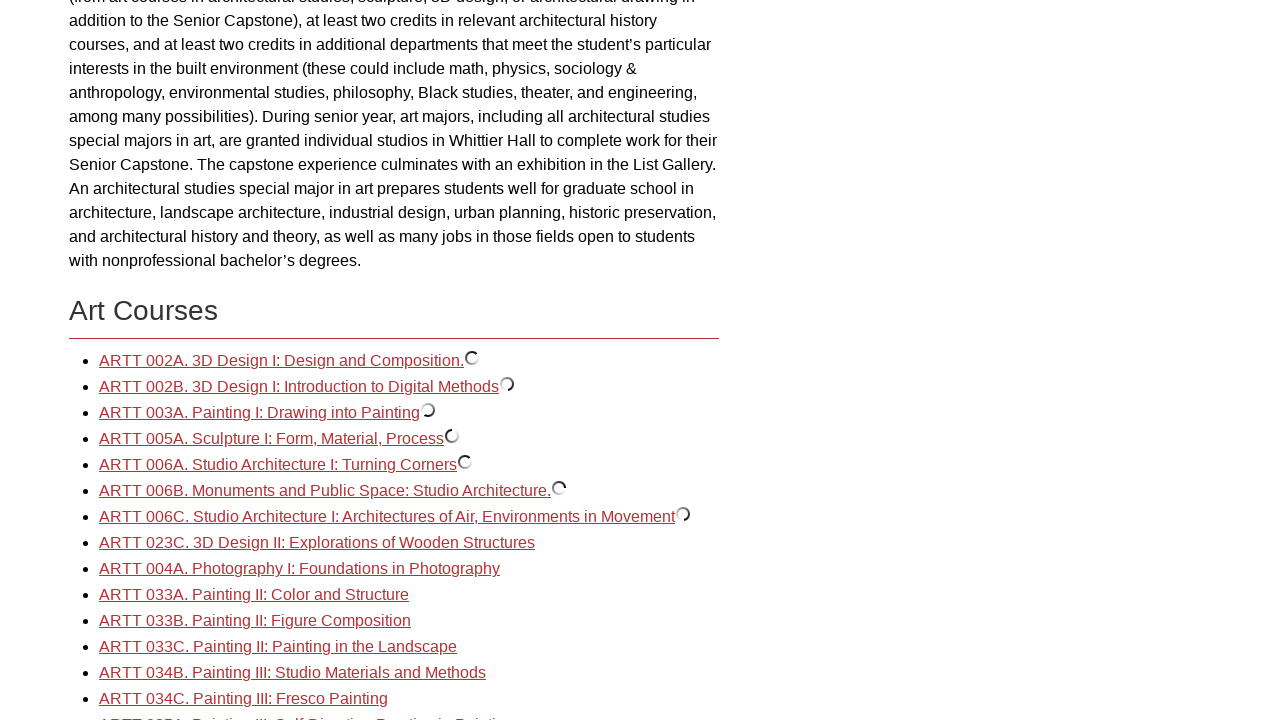

Clicked on course listing 8 to expand details at (317, 543) on xpath=//*[@id='gateway-page']//table//div//ul/li[8]/span/a
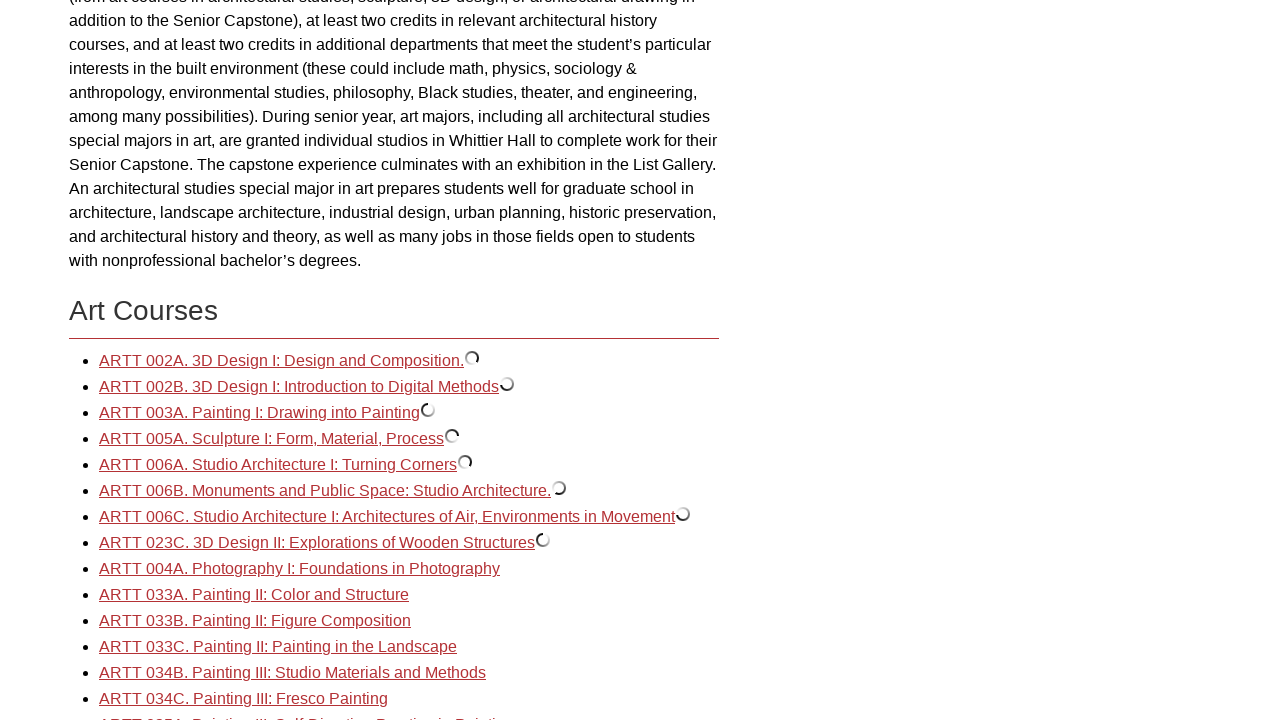

Course listing 8 not found or failed to expand, continuing
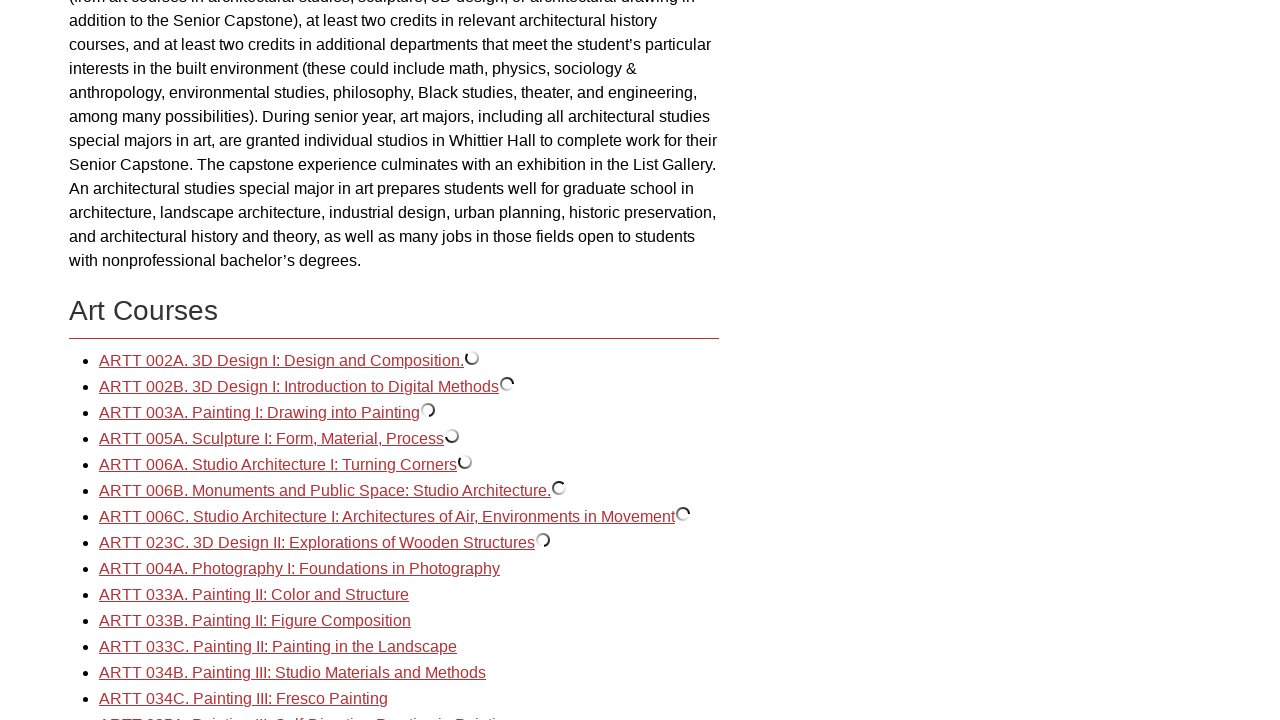

Clicked on course listing 9 to expand details at (300, 569) on xpath=//*[@id='gateway-page']//table//div//ul/li[9]/span/a
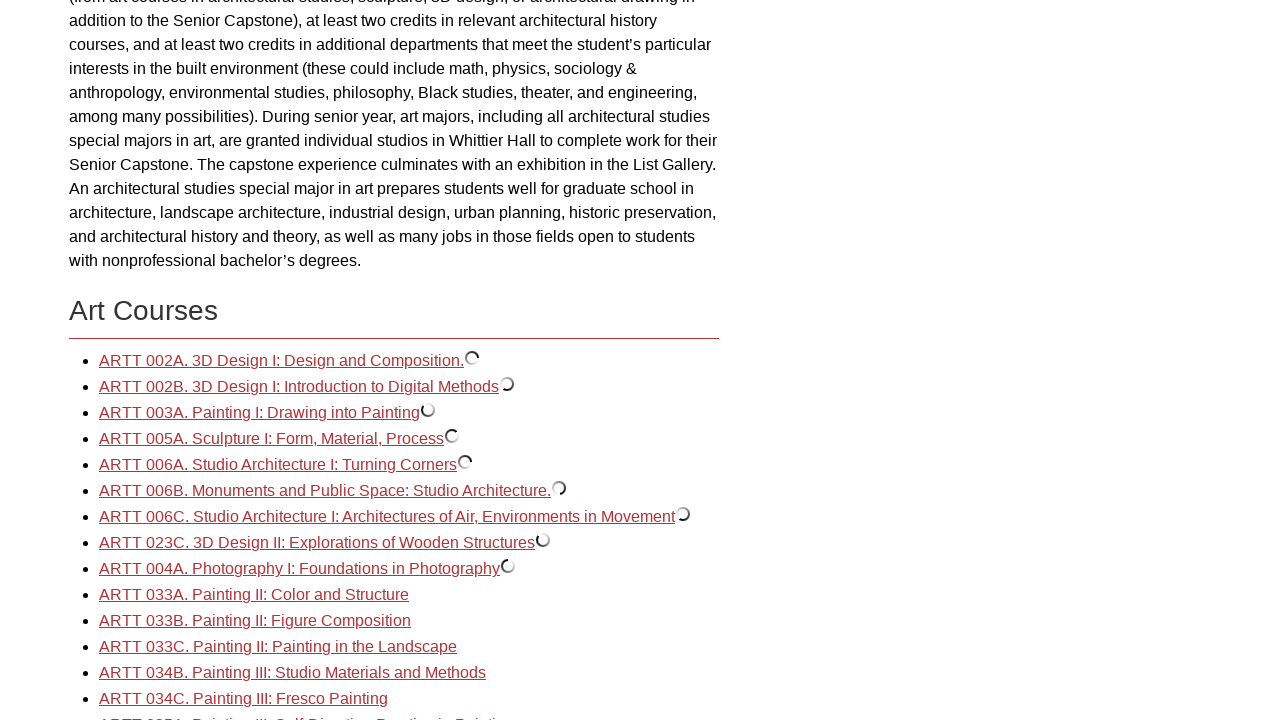

Course listing 9 not found or failed to expand, continuing
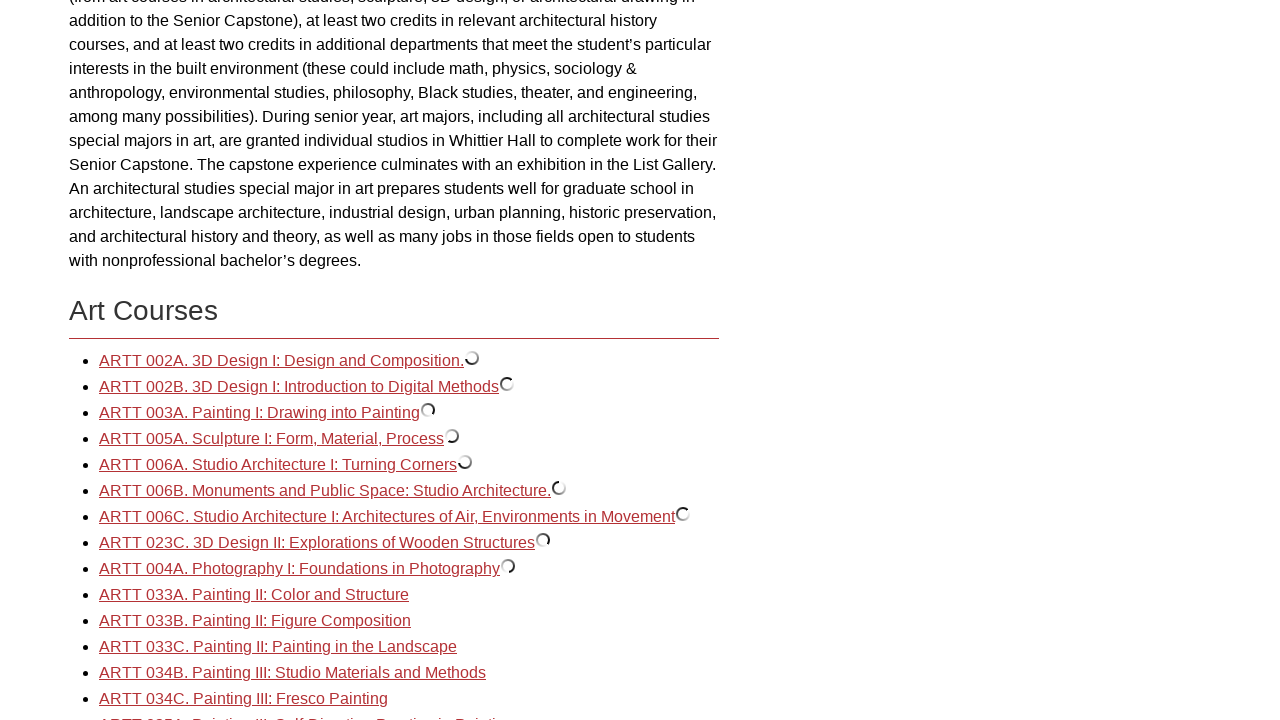

Clicked on course listing 10 to expand details at (254, 595) on xpath=//*[@id='gateway-page']//table//div//ul/li[10]/span/a
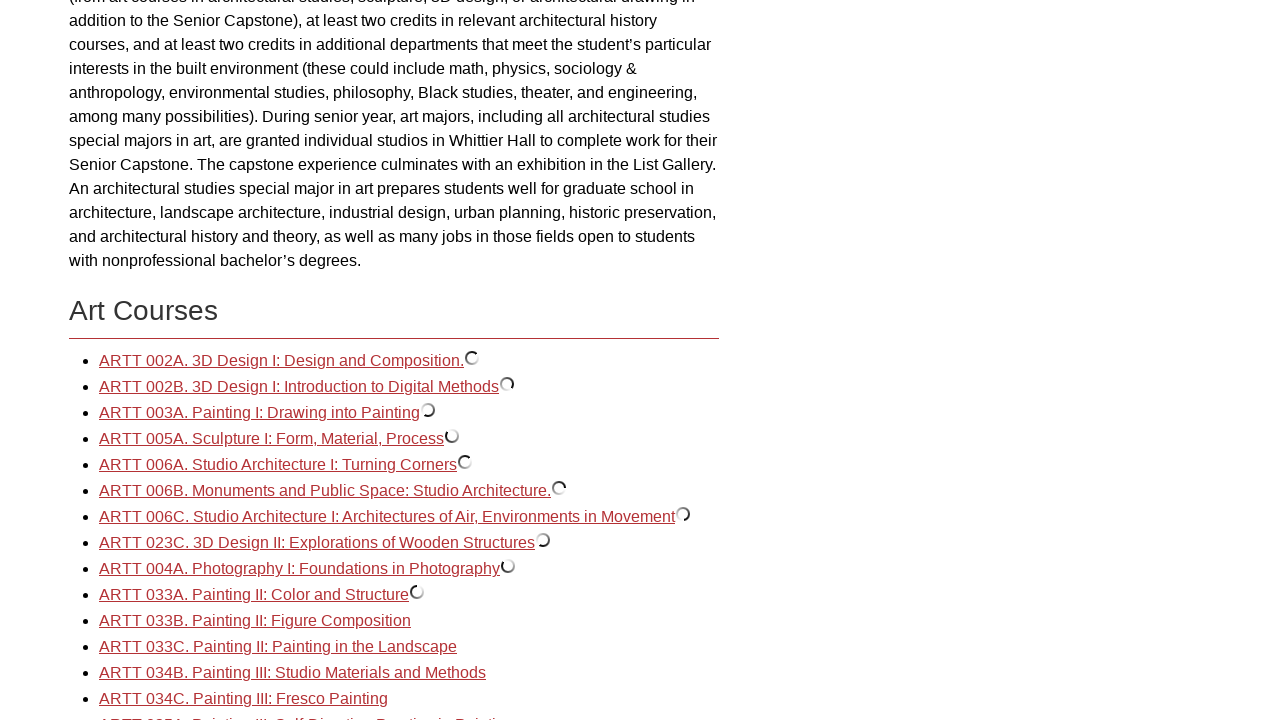

Course listing 10 not found or failed to expand, continuing
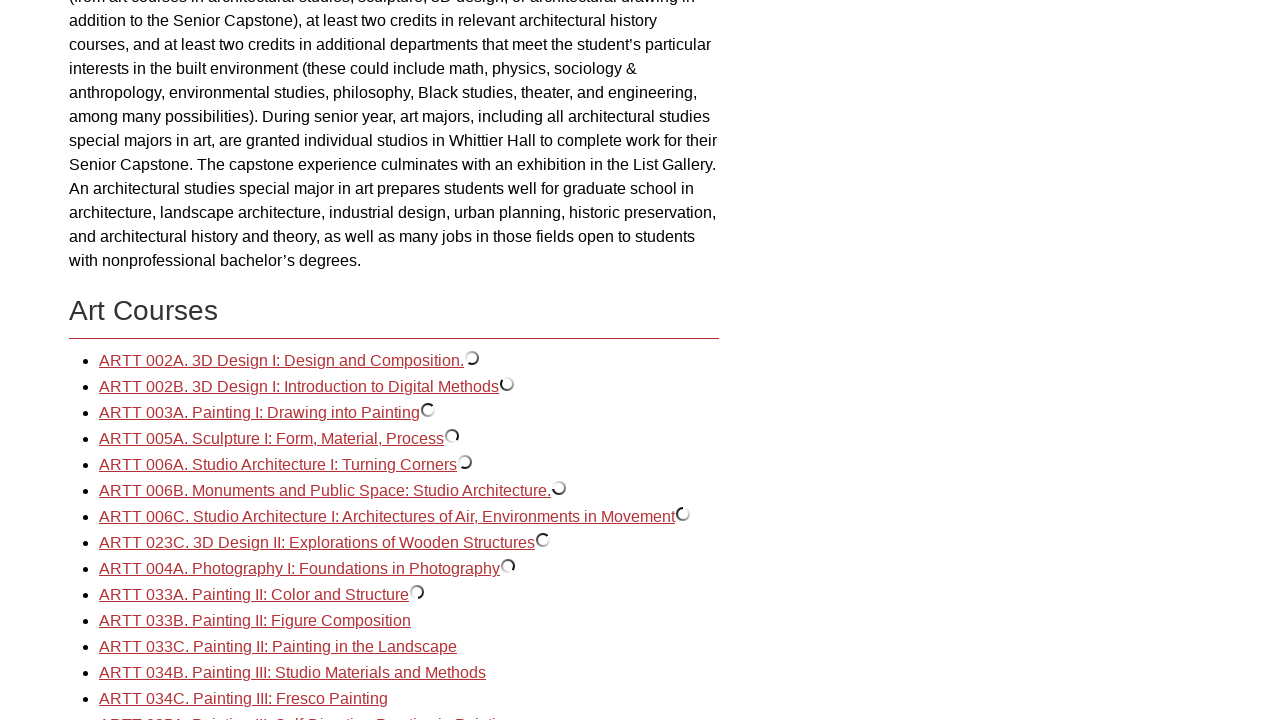

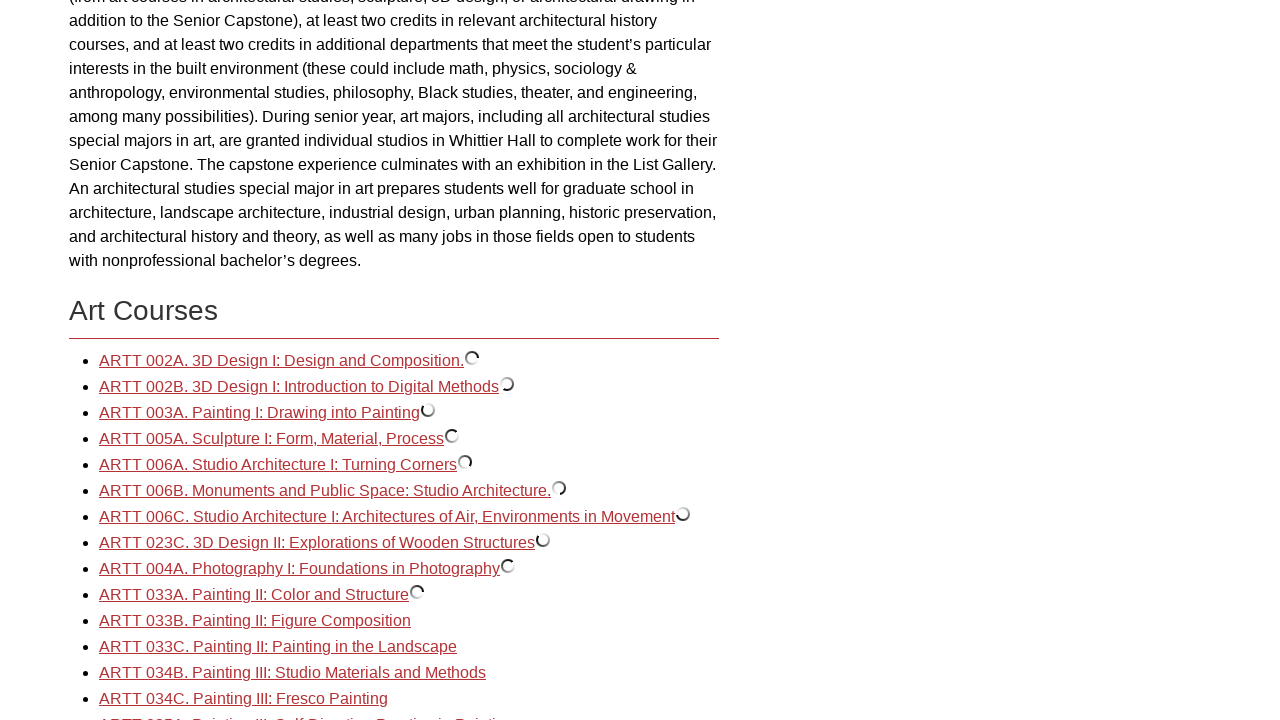